Tests opening a new browser window by navigating to a page, opening a new window, navigating to a different page in that window, and verifying two window handles exist.

Starting URL: https://the-internet.herokuapp.com/windows

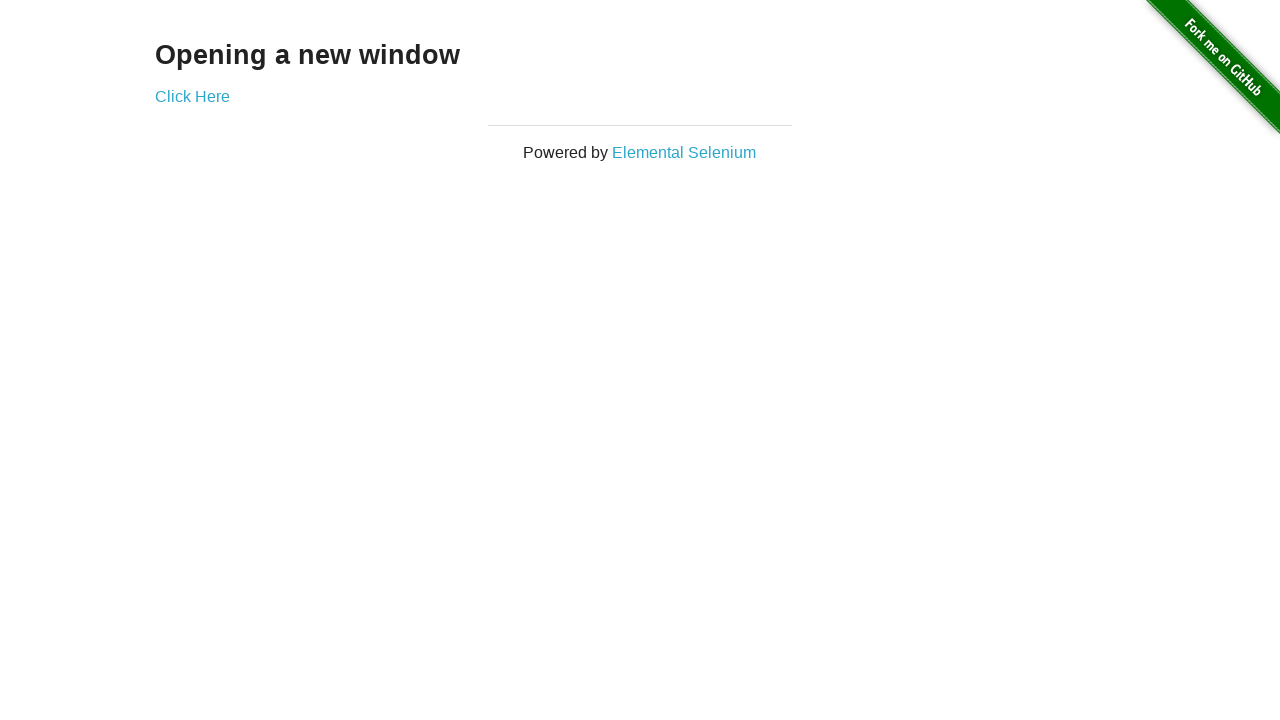

Opened a new browser window
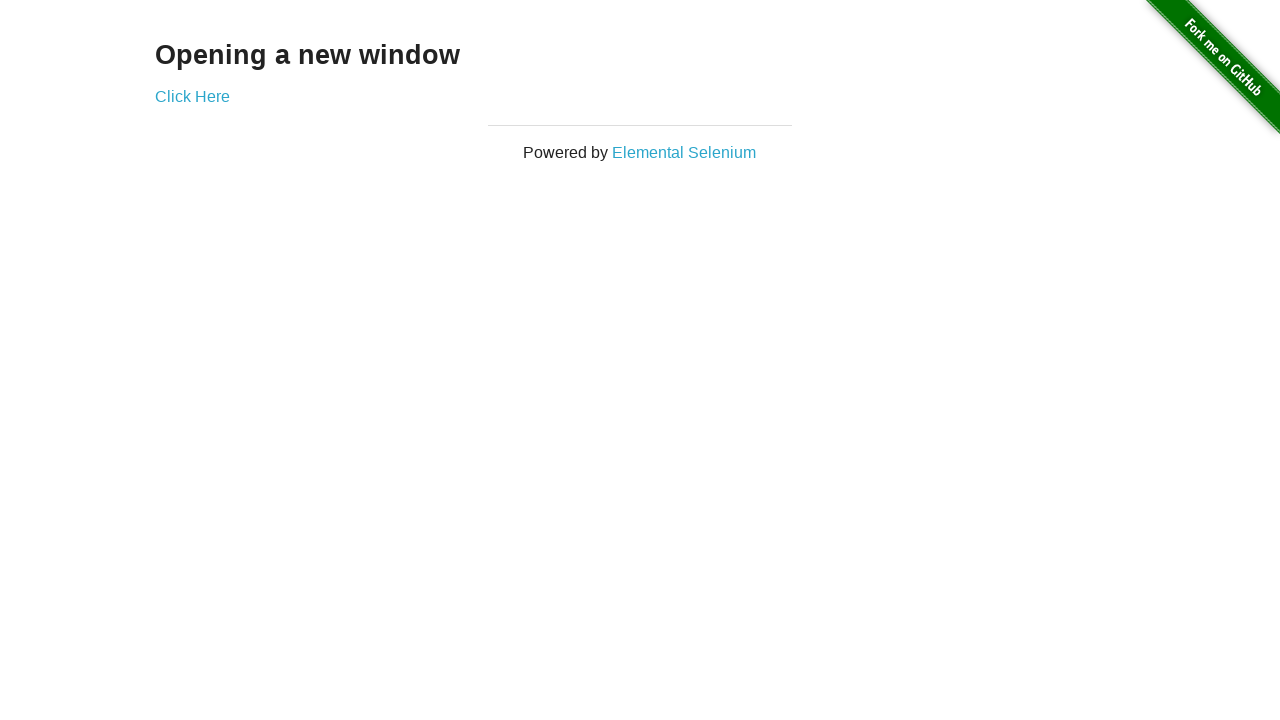

Navigated new window to typos page
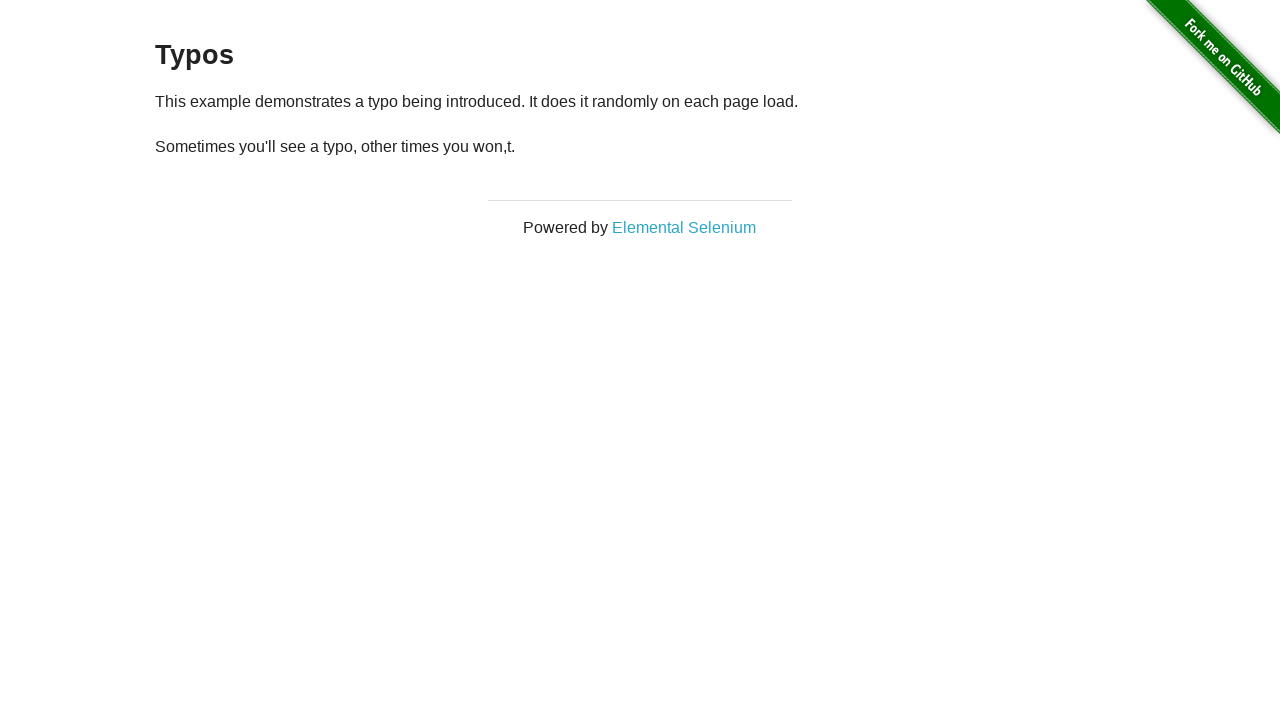

Verified two window handles exist
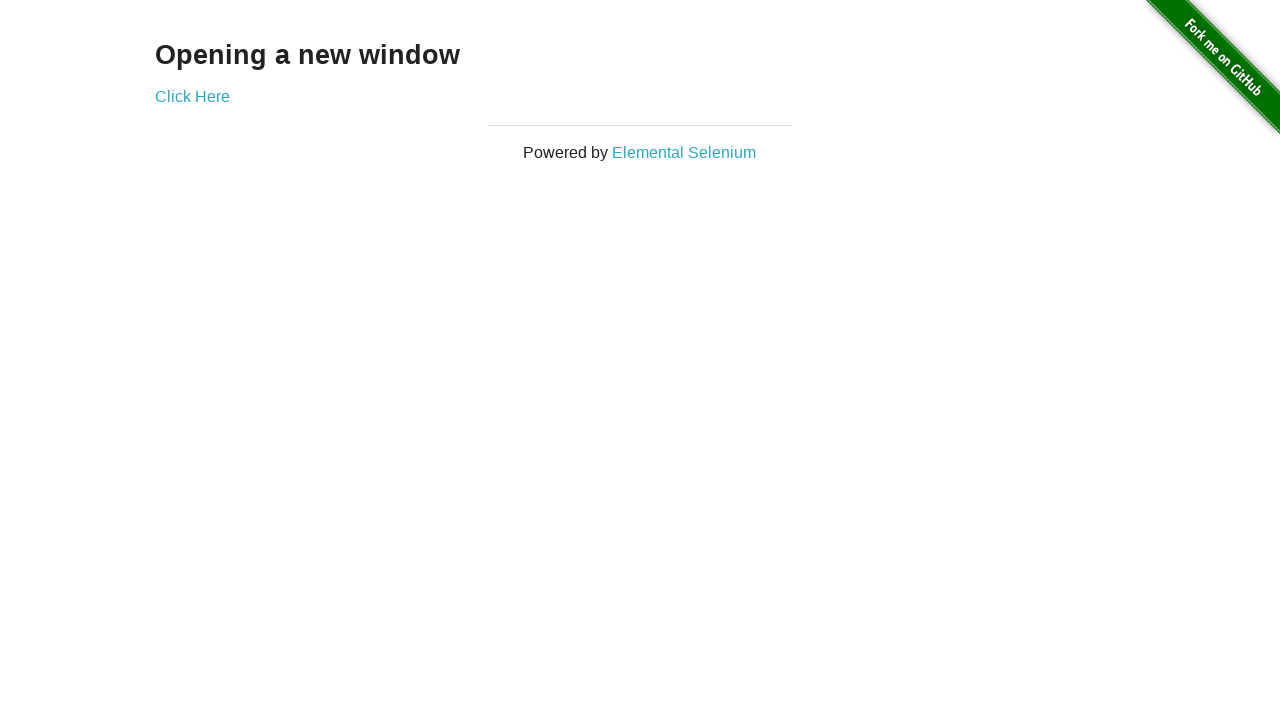

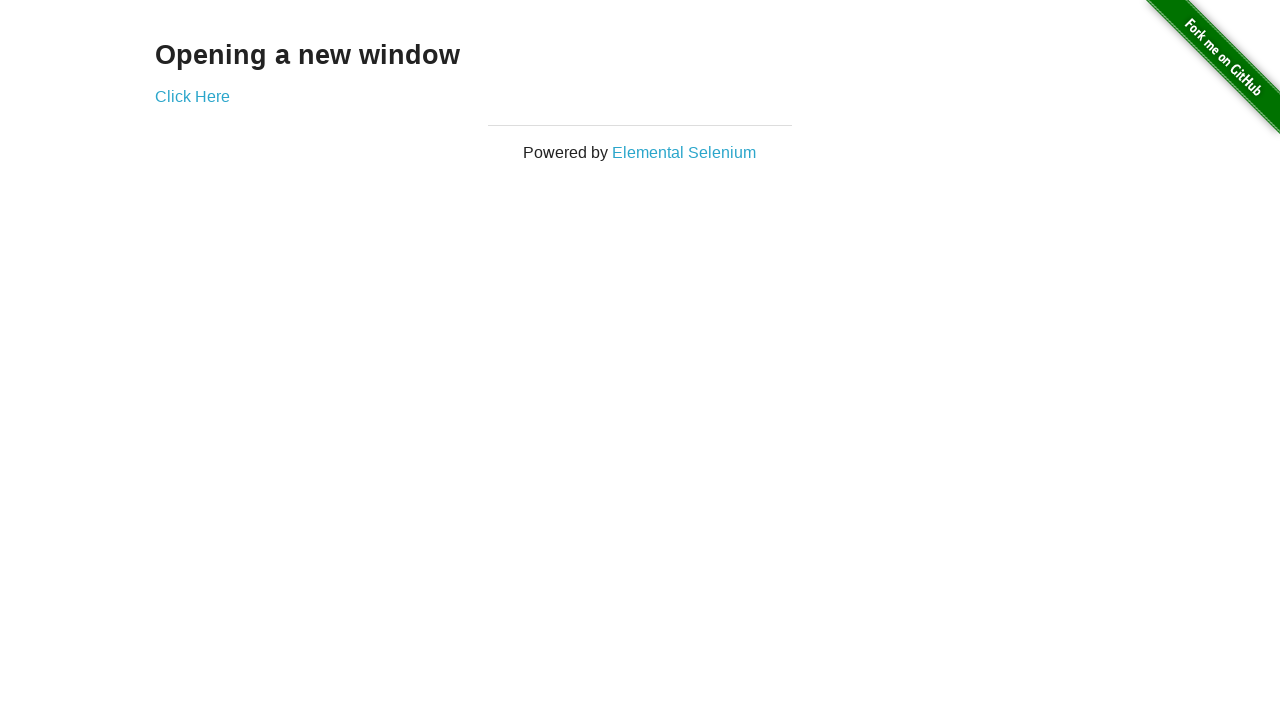